Tests that clicking the apply button navigates to the game page

Starting URL: https://ccfe6cfc.minesweeperblazor.pages.dev/gameSettings

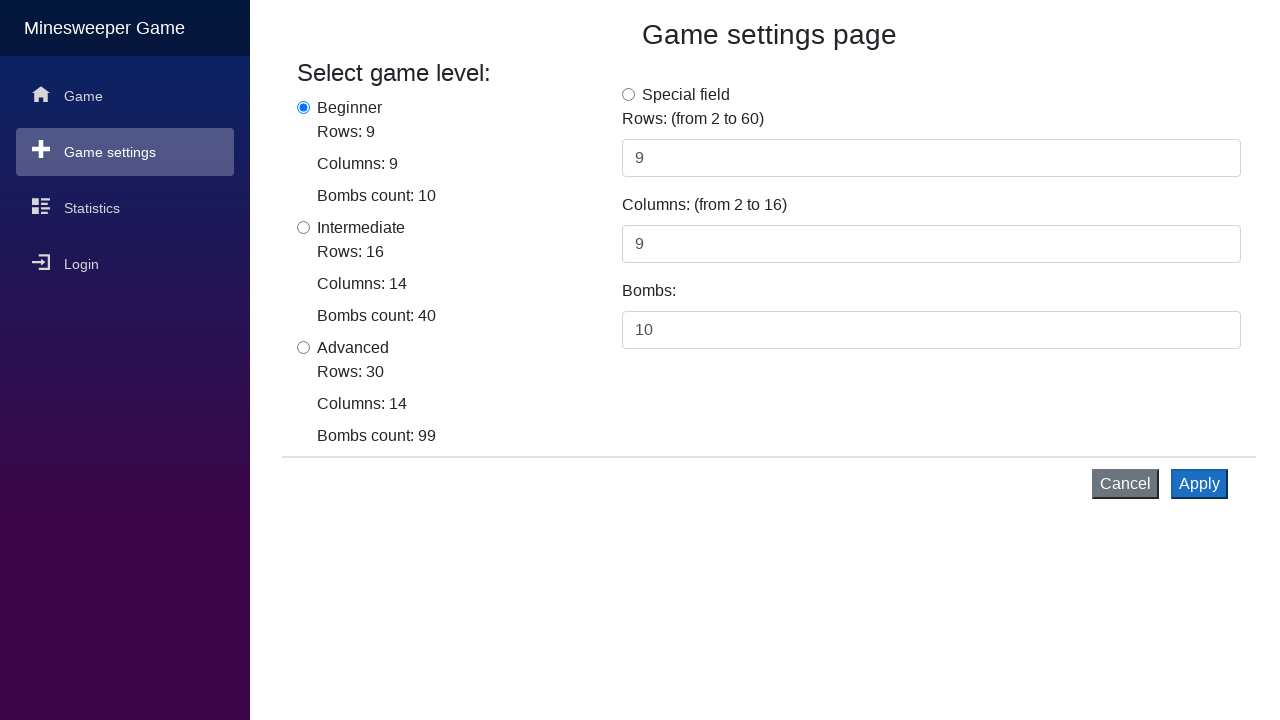

Apply button appeared on game settings page
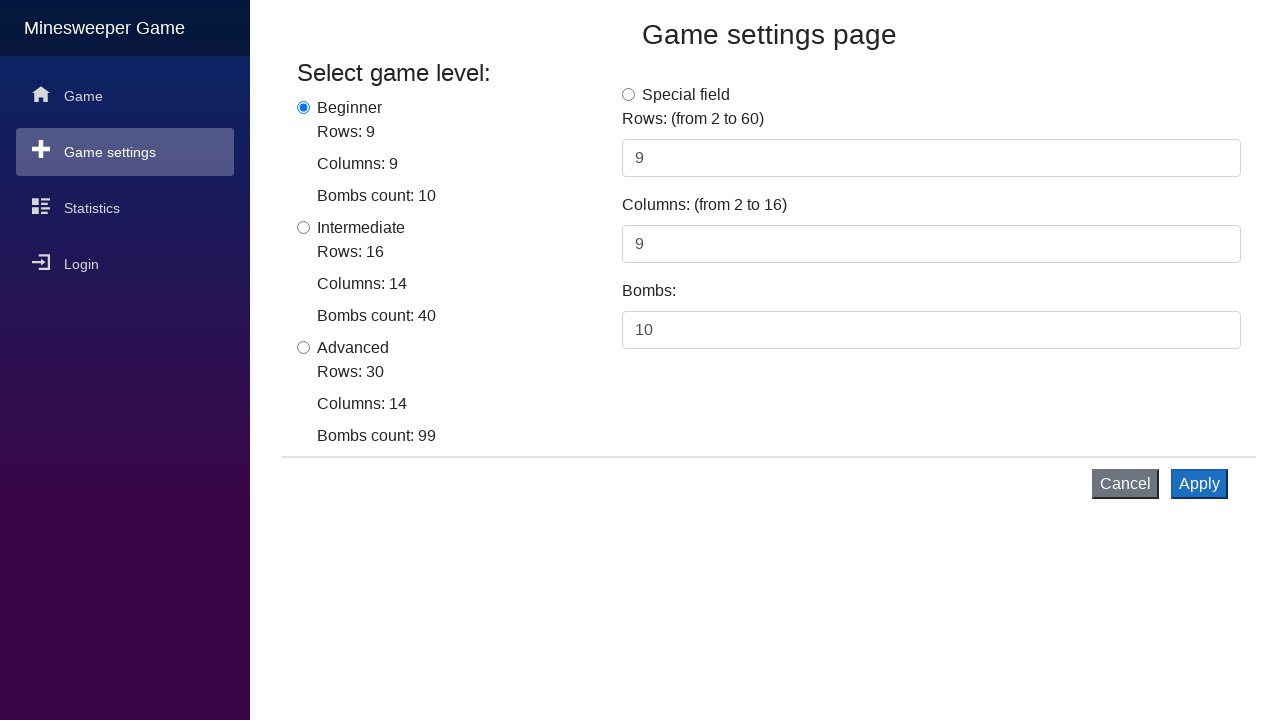

Clicked apply button to start game at (1200, 484) on xpath=/html/body/app/div[2]/div/div[2]/div/div/button[2]
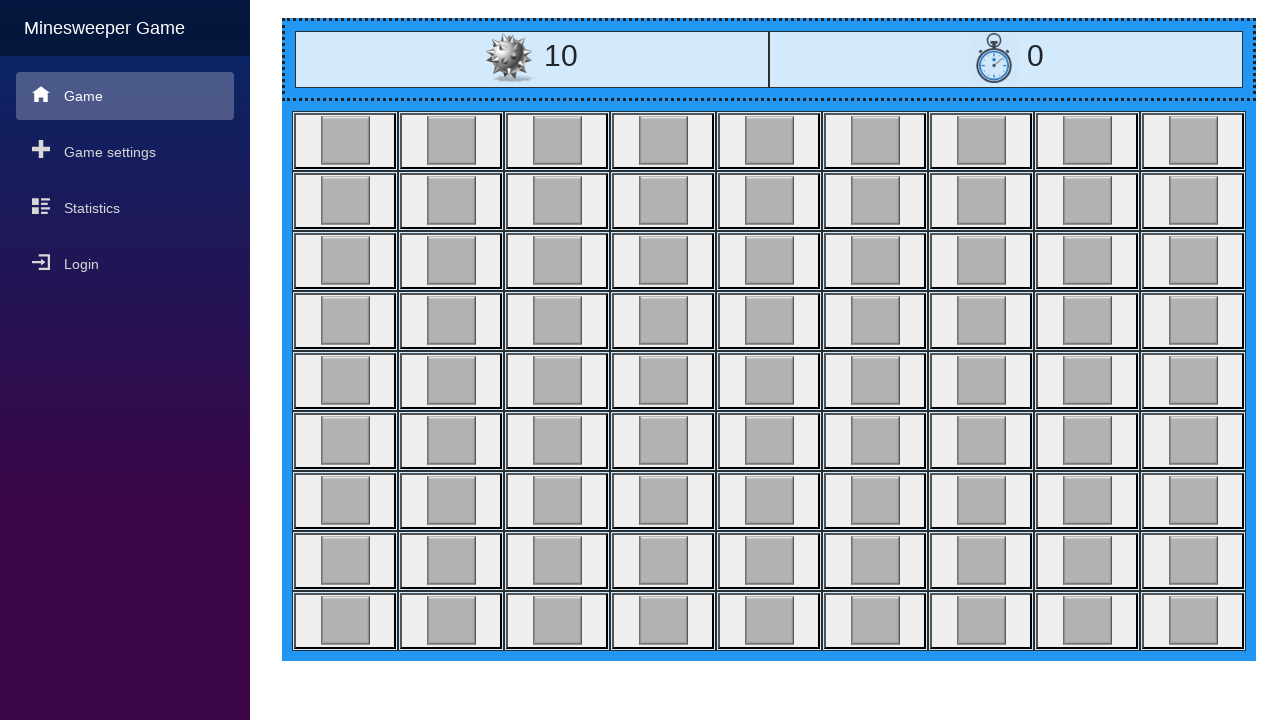

Successfully navigated to game page
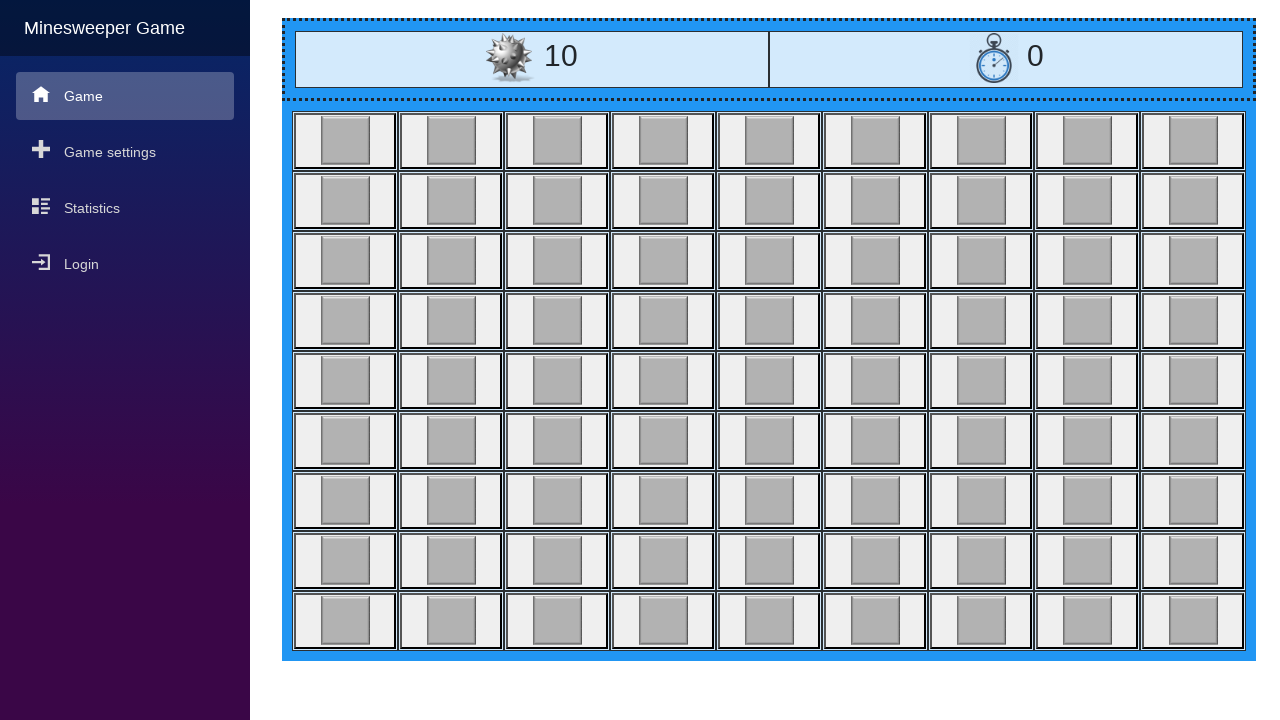

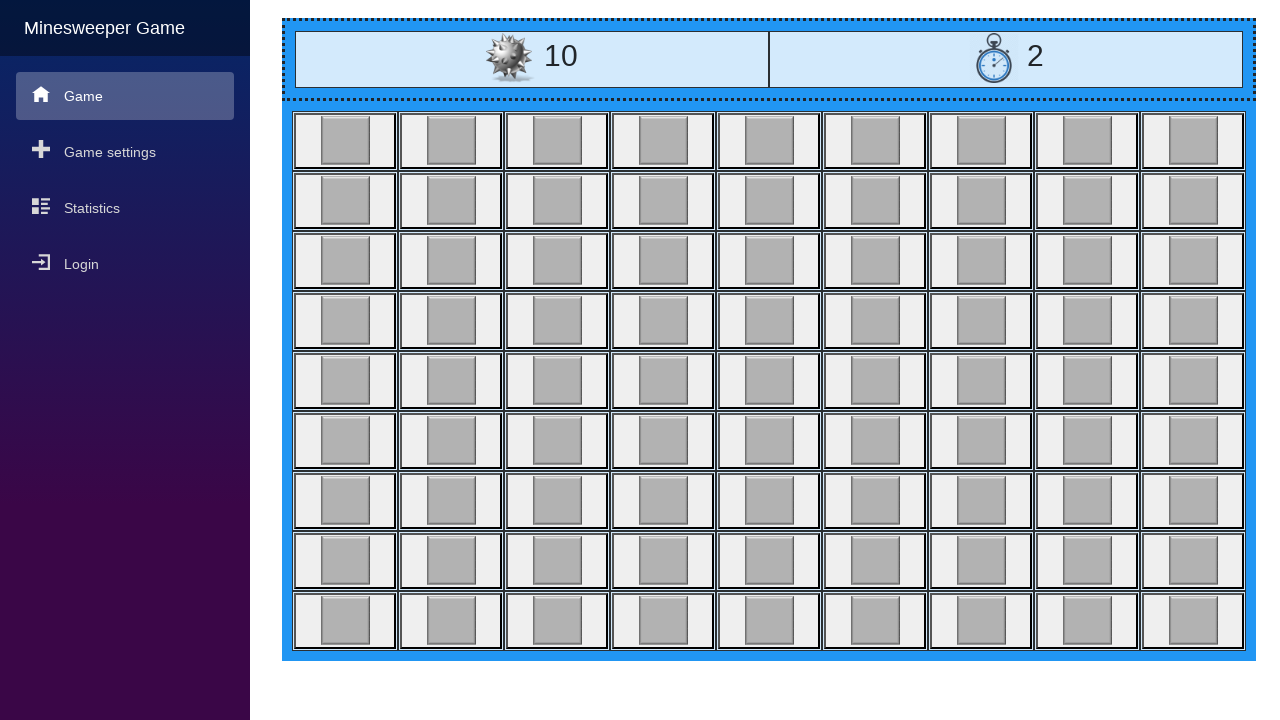